Tests JavaScript alert handling by clicking a button that triggers an alert, then accepting the alert dialog

Starting URL: http://seleniumpractise.blogspot.com/2019/01/alert-demo.html

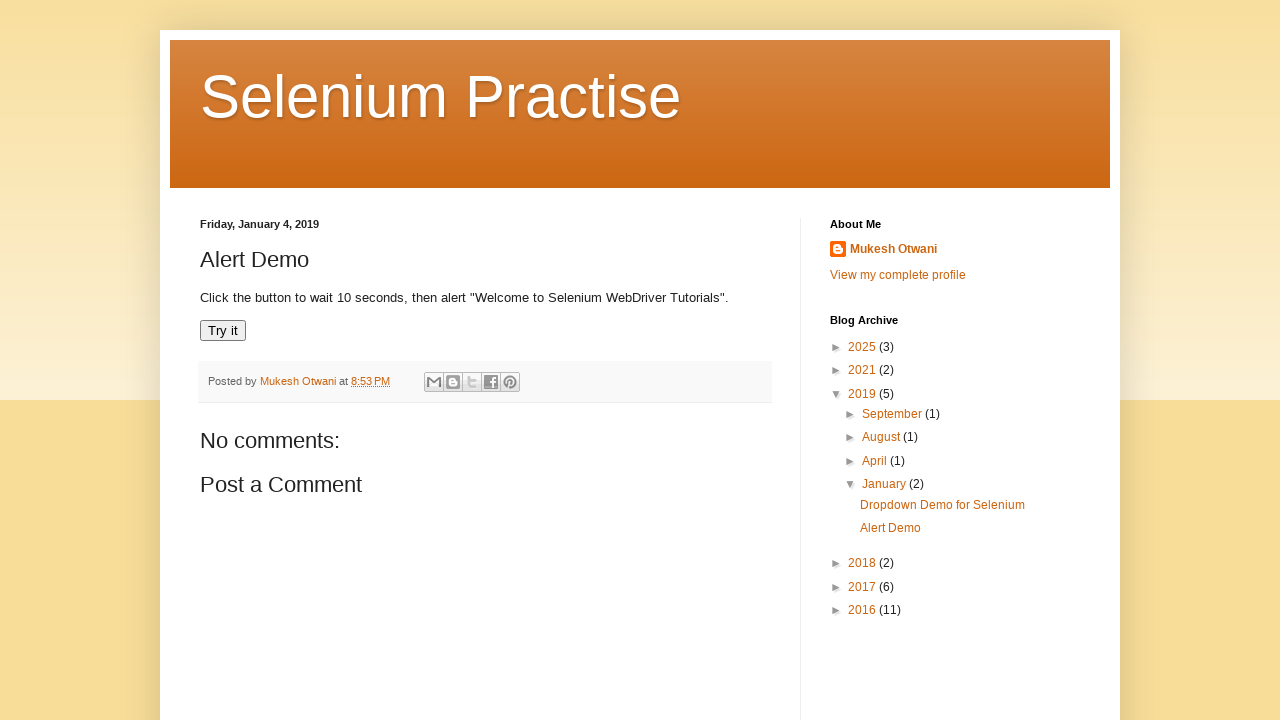

Set up dialog handler to accept alerts
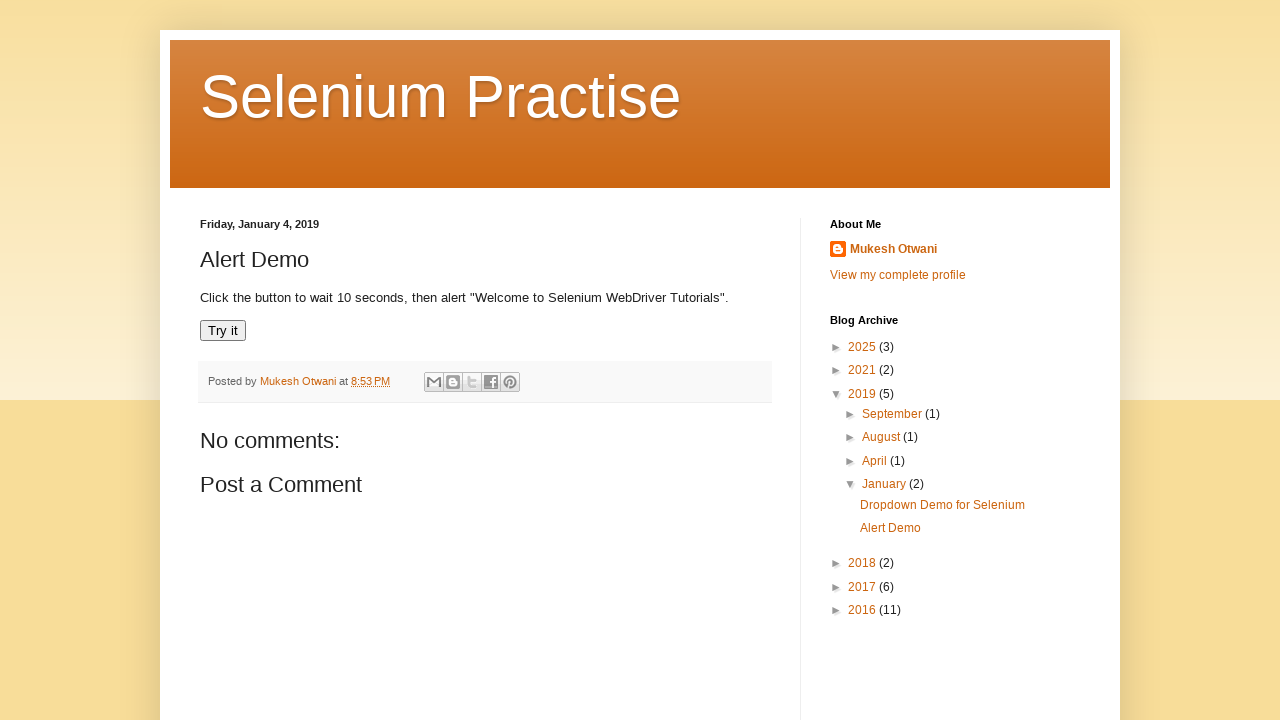

Clicked 'Try it' button to trigger alert at (223, 331) on xpath=//button[text()='Try it']
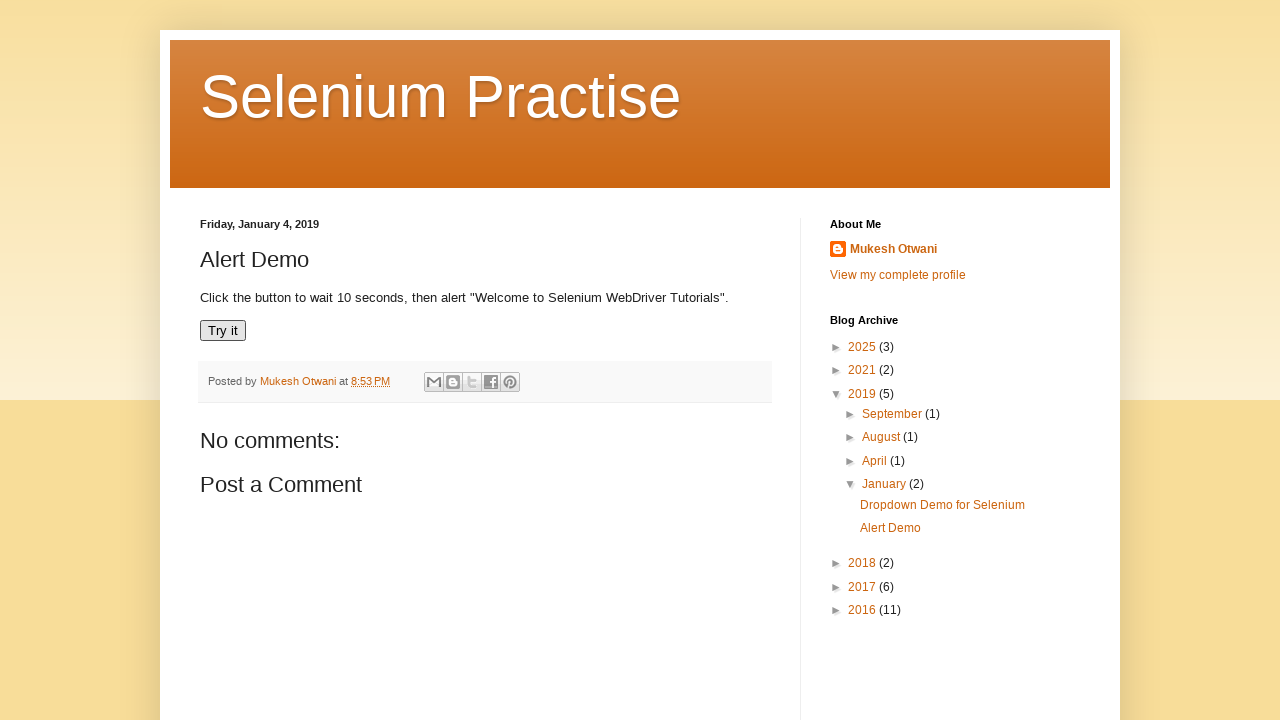

Waited for alert dialog to be handled
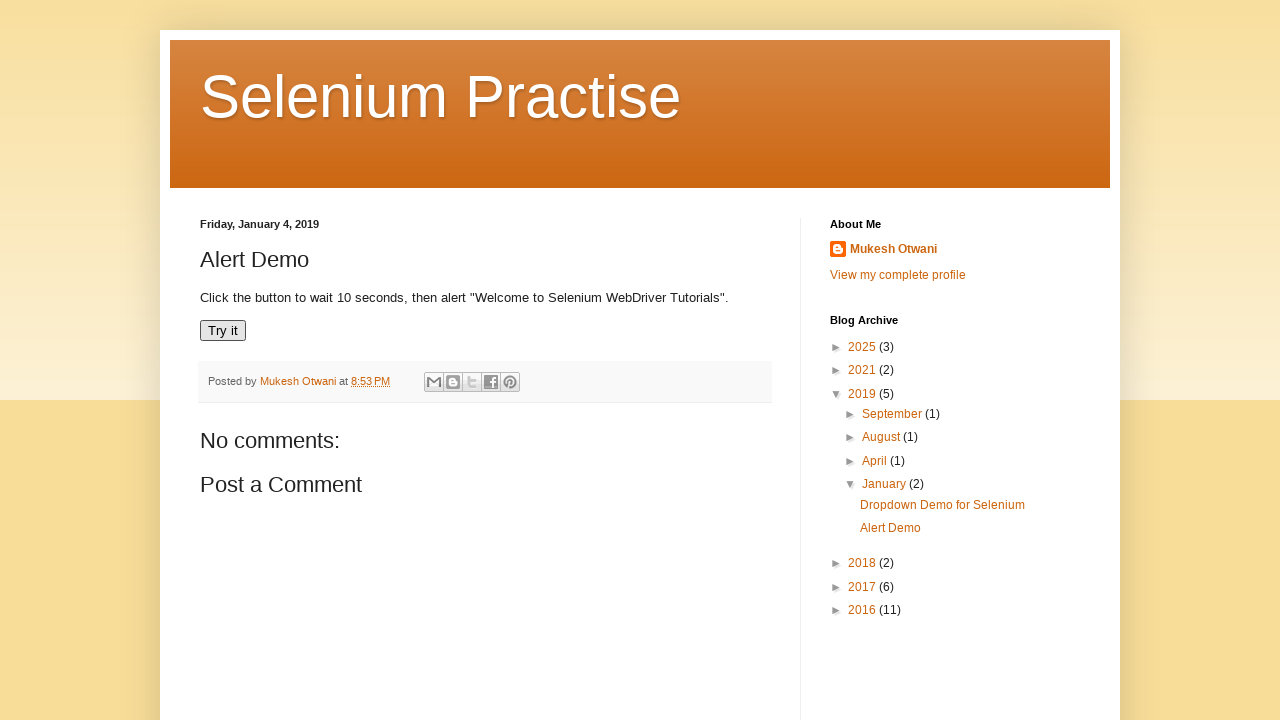

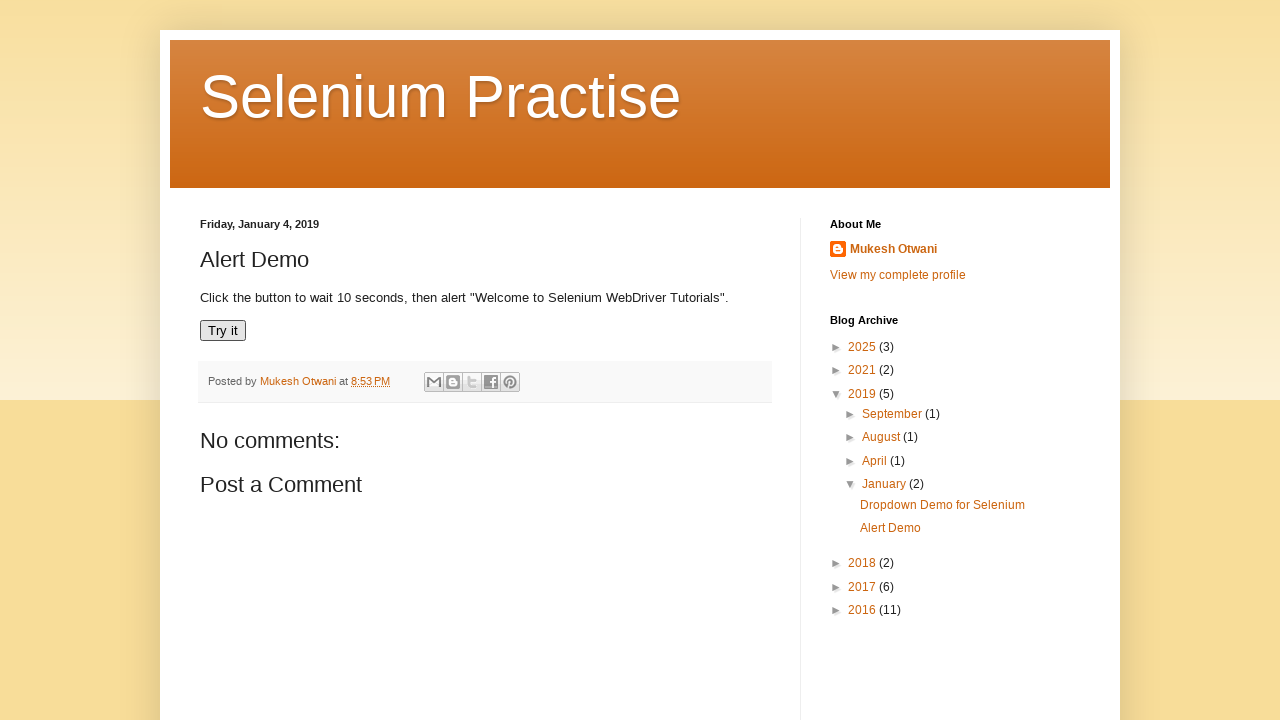